Tests the forgot password functionality by entering an email address and submitting the form, then verifying the server response

Starting URL: https://the-internet.herokuapp.com/forgot_password

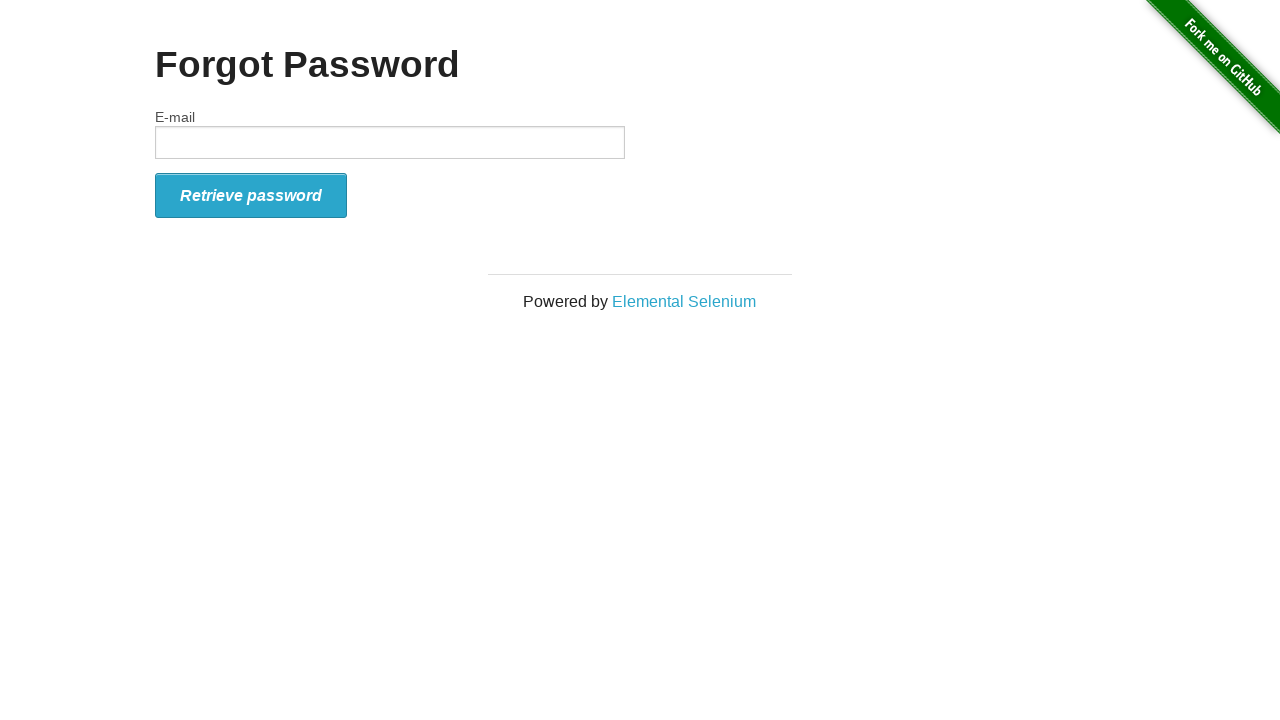

Verified page heading contains 'Forgot Password'
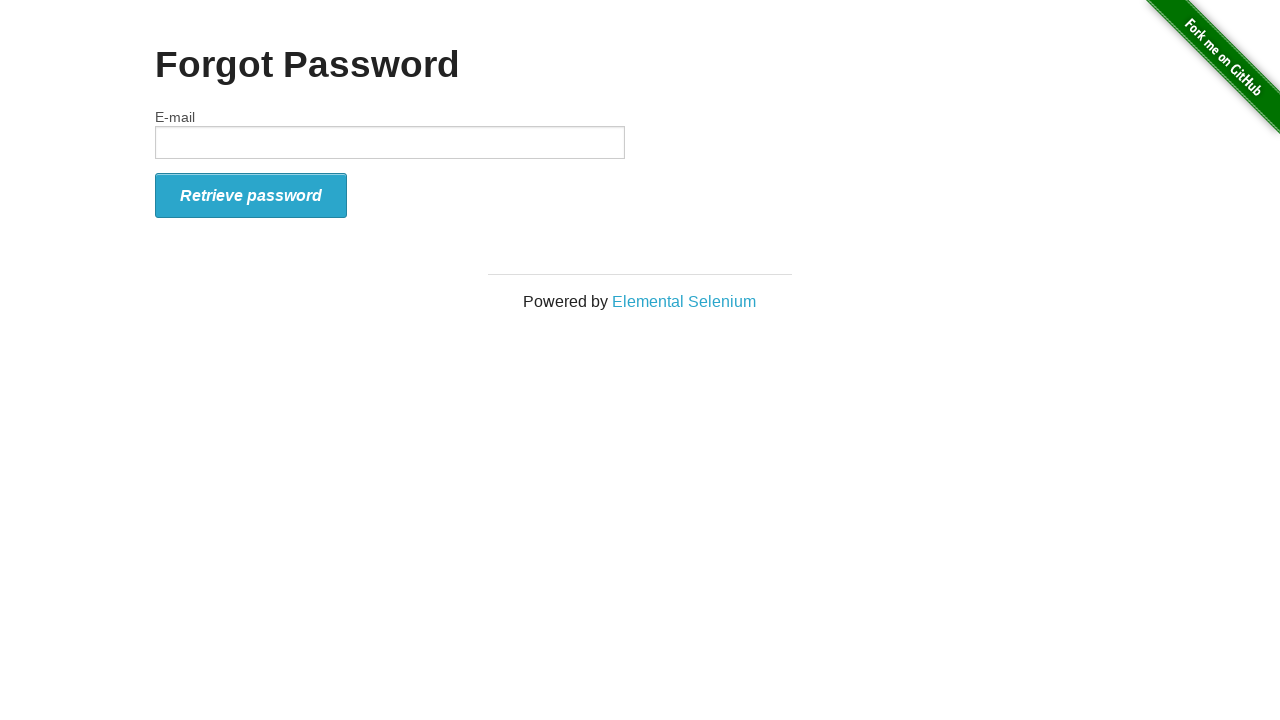

Verified email label is present on the page
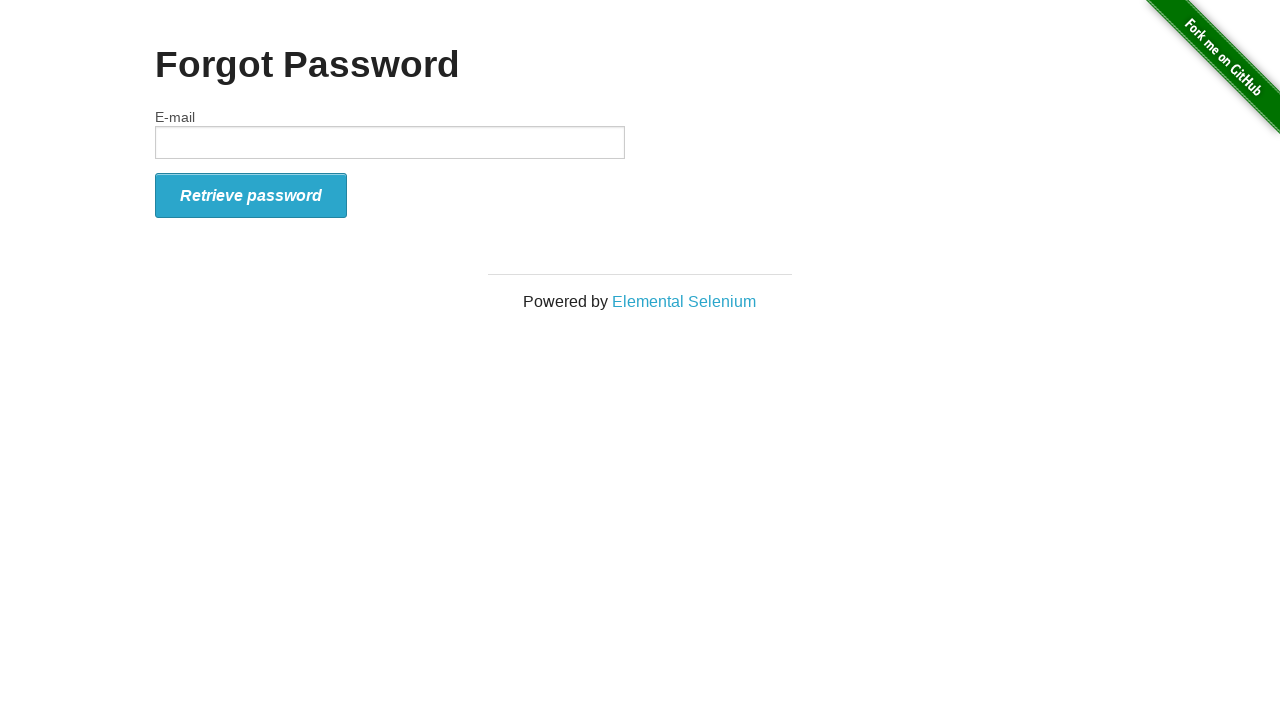

Filled email field with 'testuser347@example.com' on #email
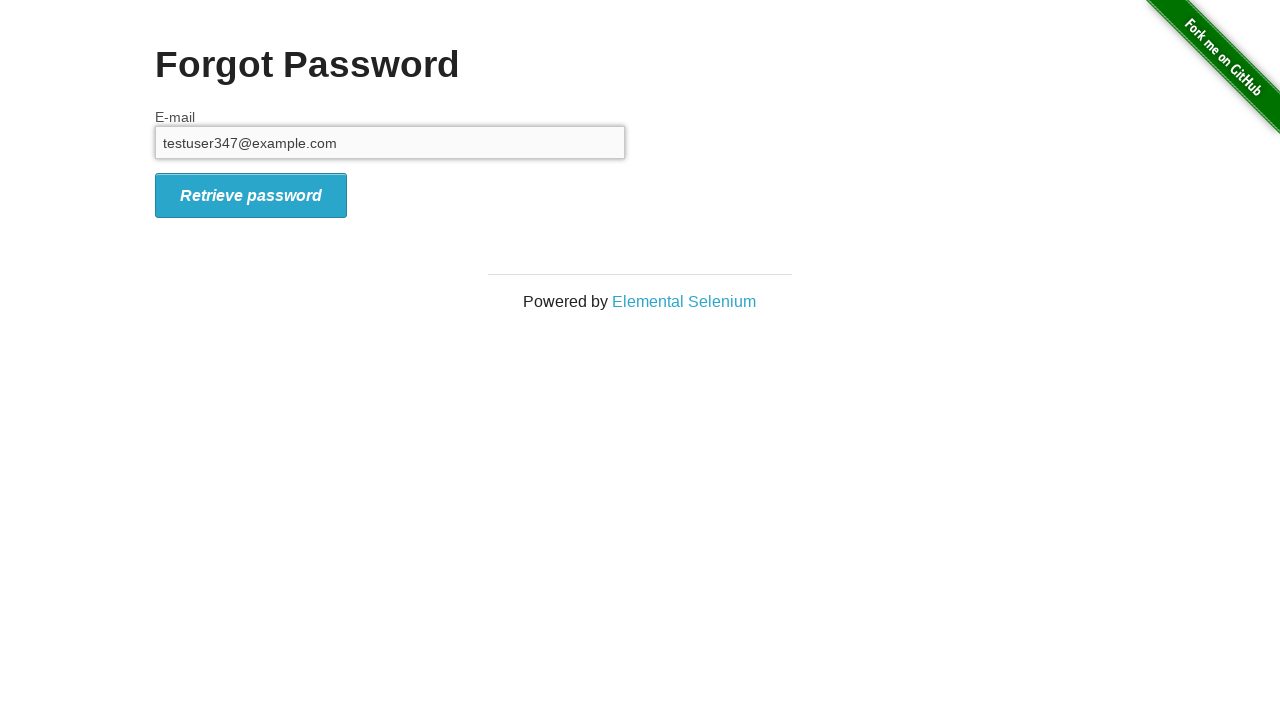

Clicked the form submit button at (251, 195) on #form_submit
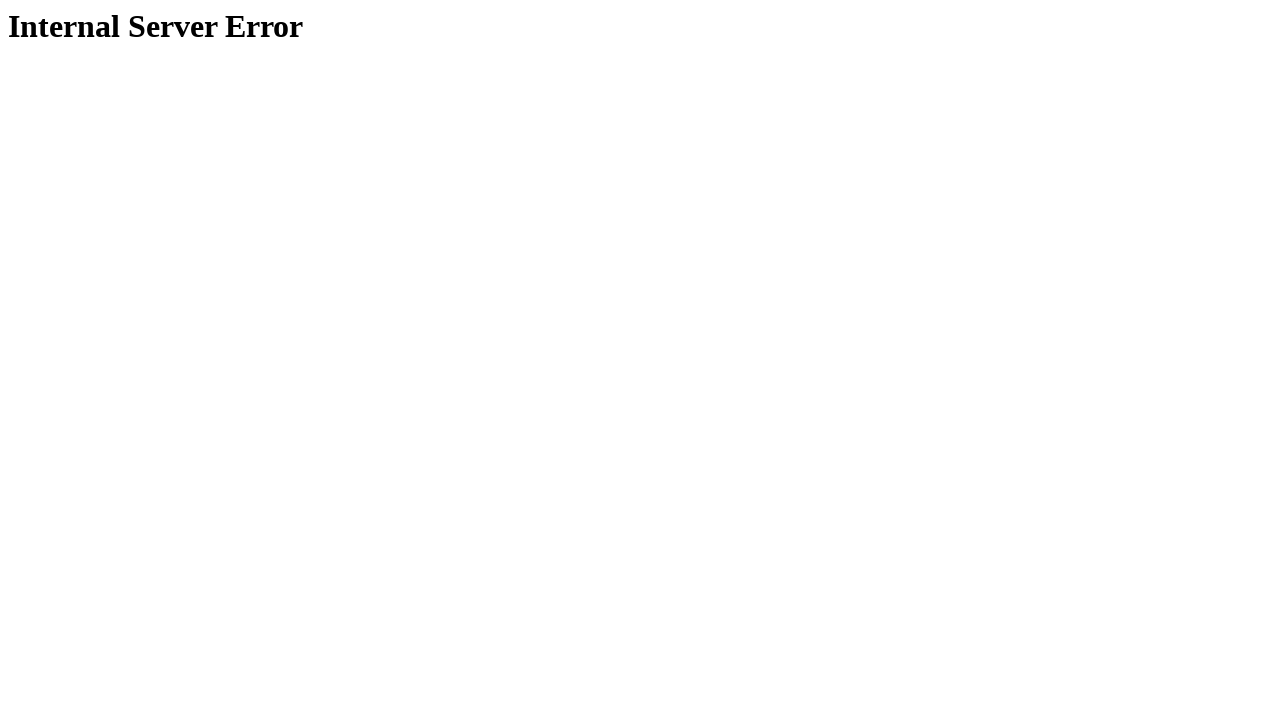

Waited for response page h1 element to load
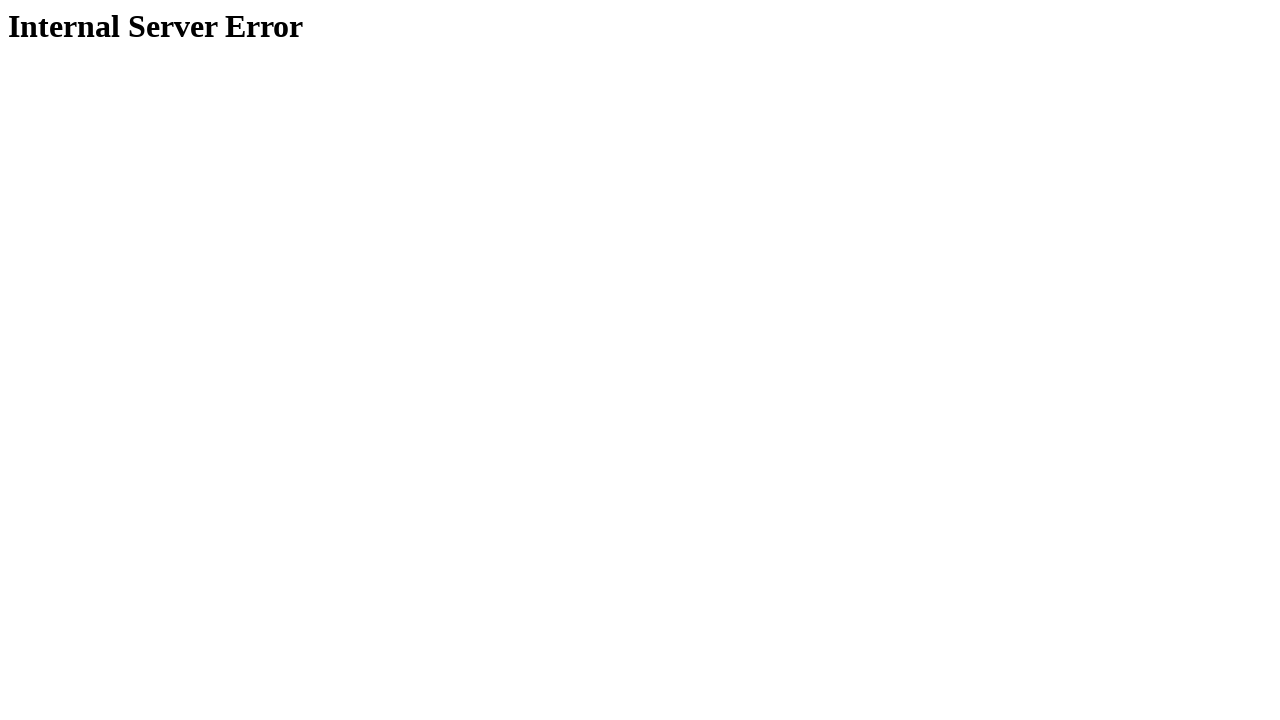

Verified server response contains 'Internal Server Error'
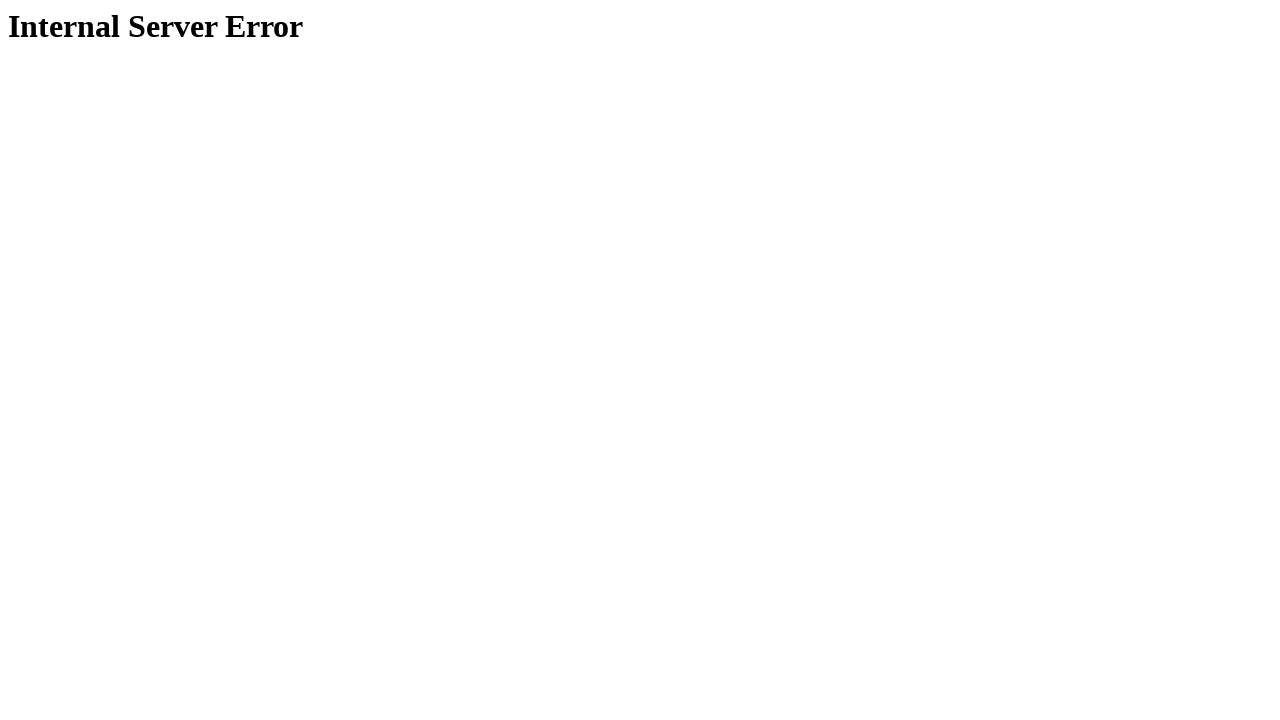

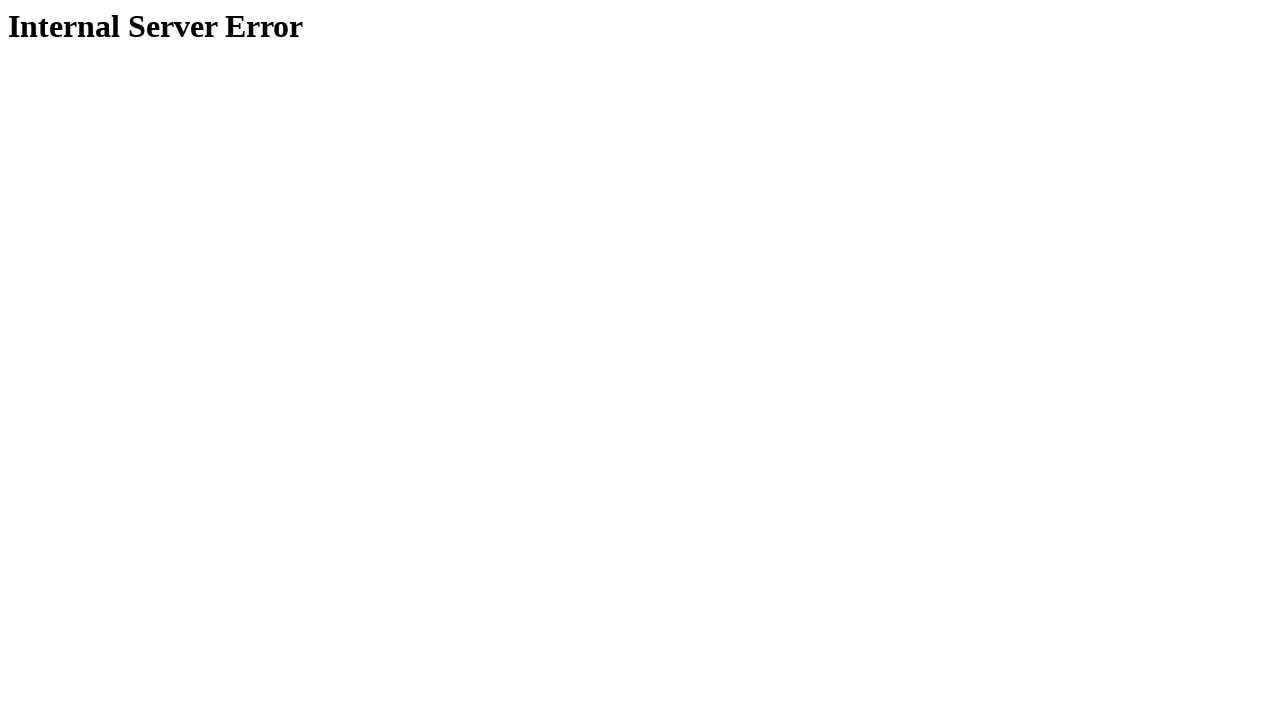